Tests Flipkart seller signup form by entering a mobile number and clicking the Send OTP button

Starting URL: https://seller.flipkart.com/index.html#signUp/accountCreation/new?utm_source=fkwebsite&utm_medium=websitedirect

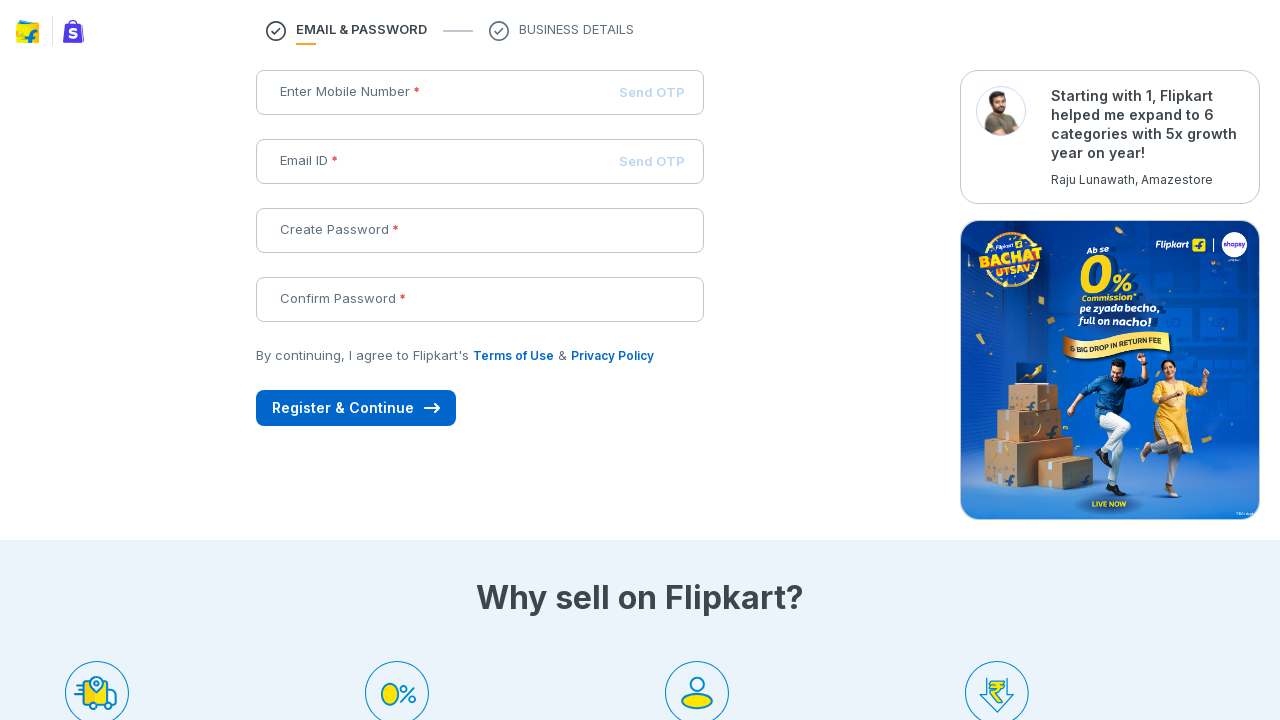

Waited for mobile number input field to become visible
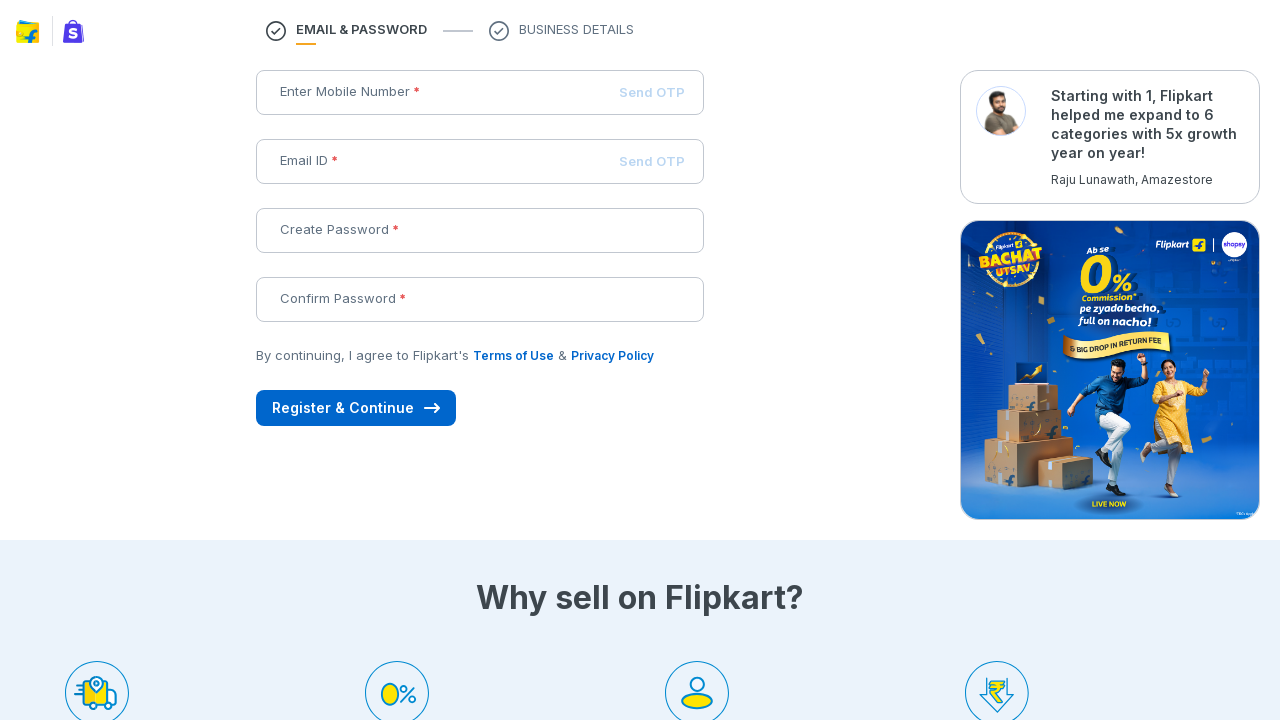

Entered mobile number 9030245678 in the input field on input[name='mobileNumber']
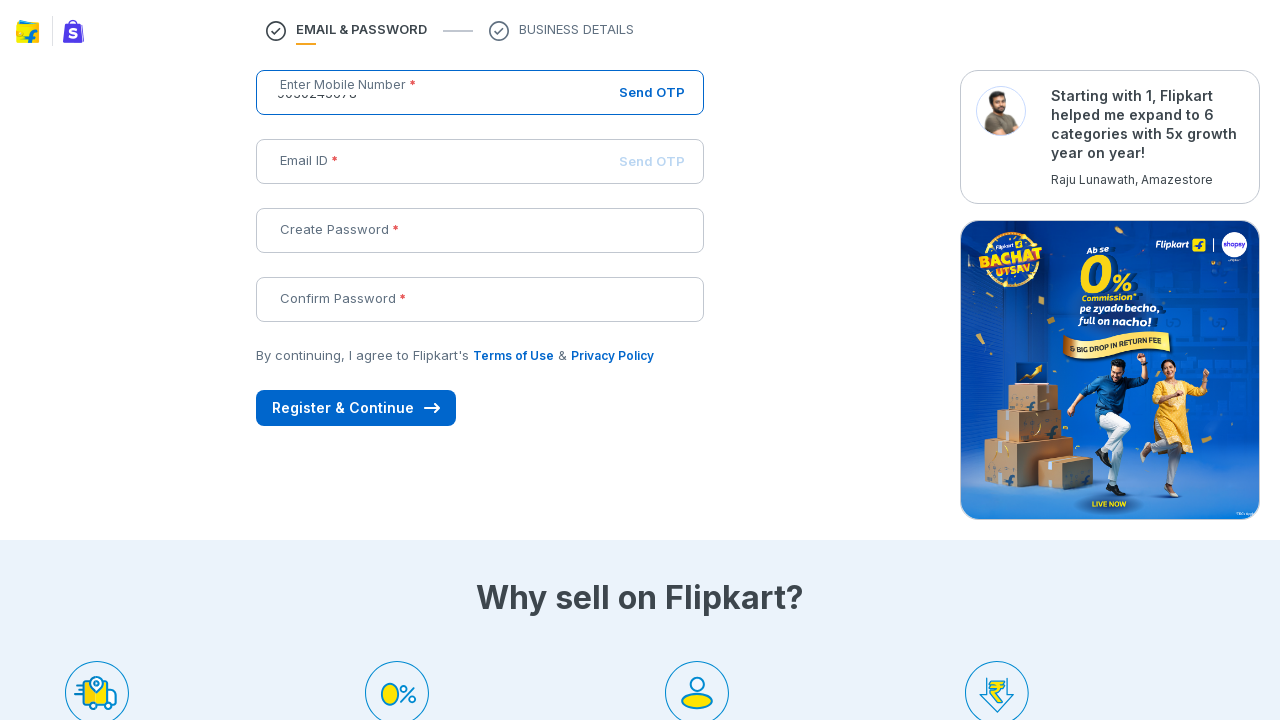

Waited for Send OTP button to become visible
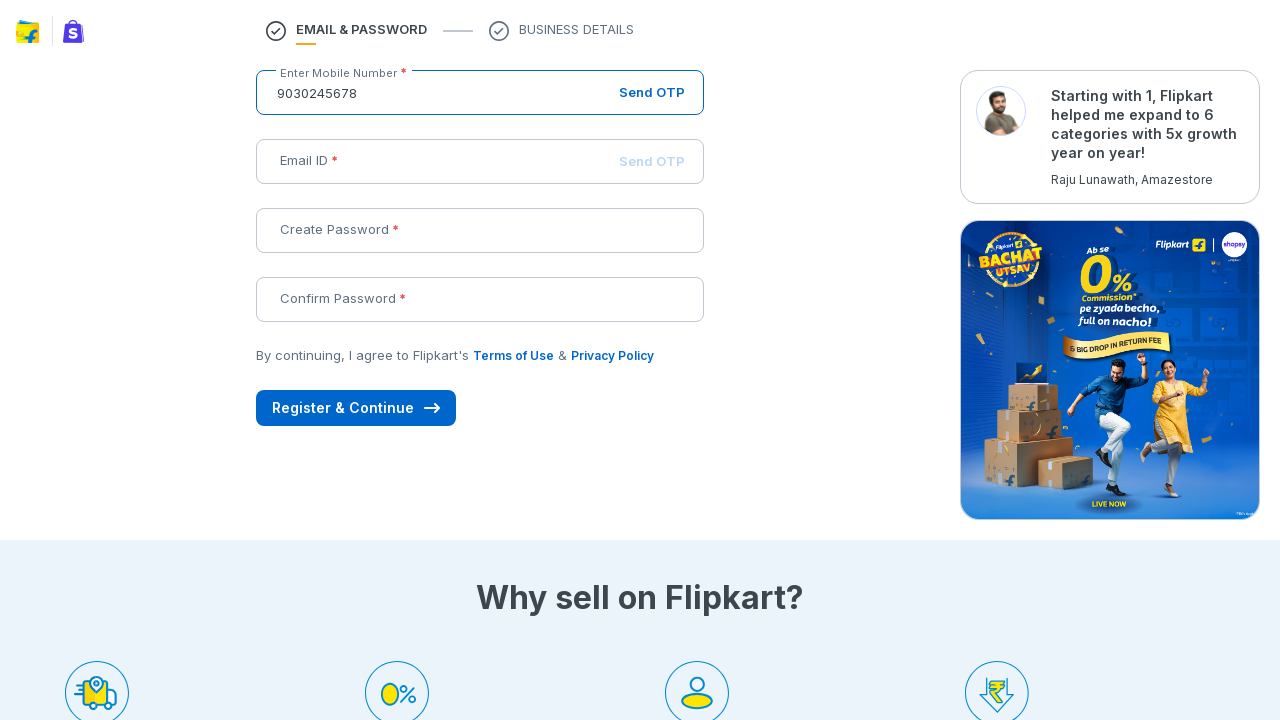

Clicked the Send OTP button to submit the mobile number at (652, 92) on button:has-text('Send OTP')
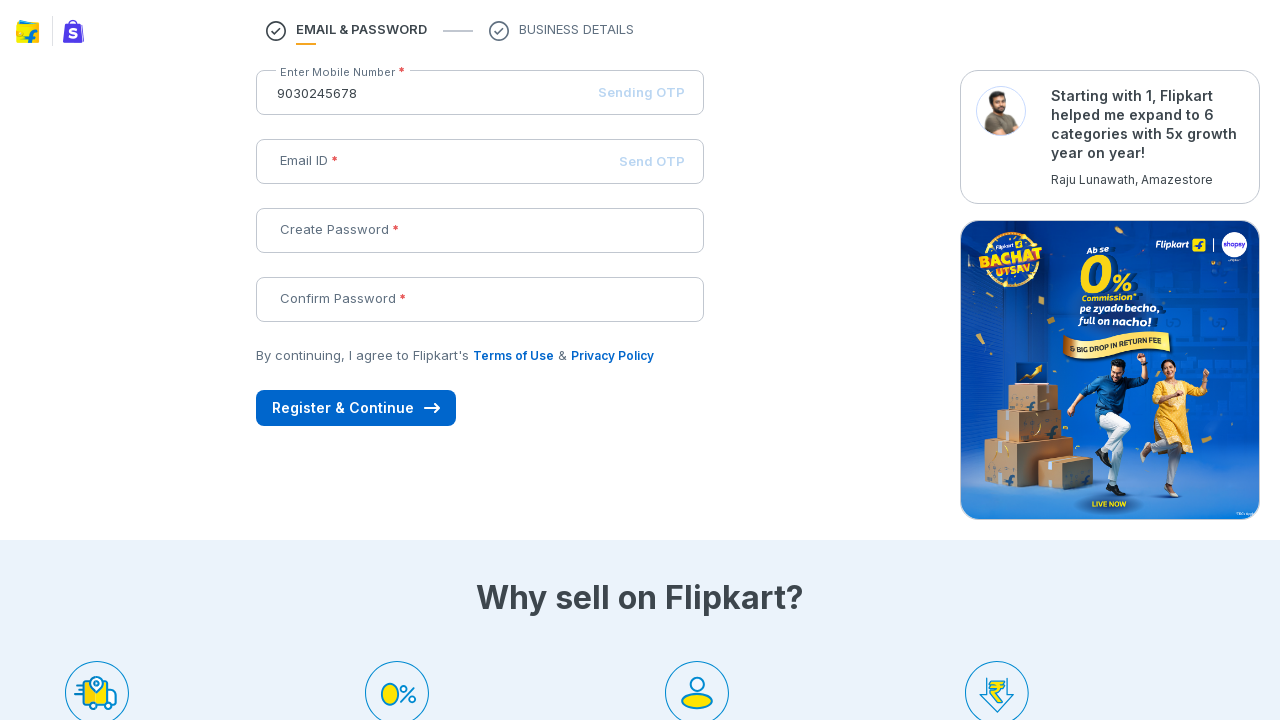

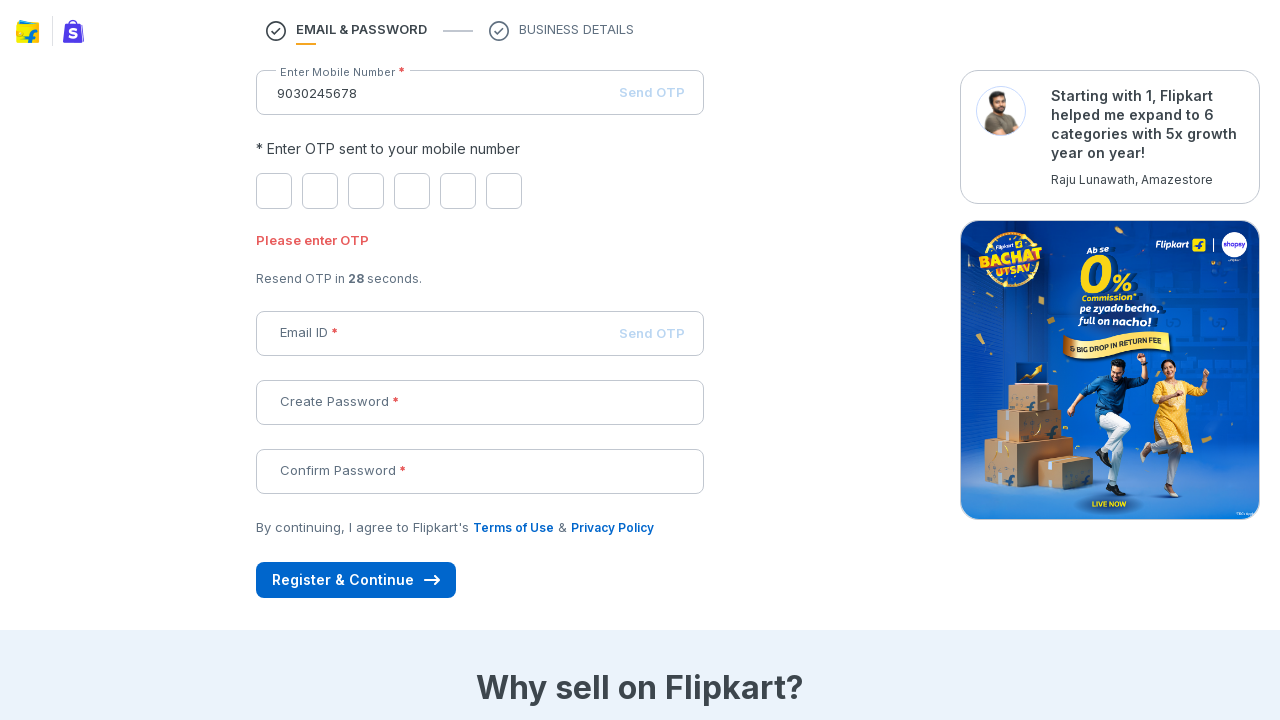